Navigates to rest-assured.io downloads page and verifies the table structure by counting rows and columns

Starting URL: https://rest-assured.io/

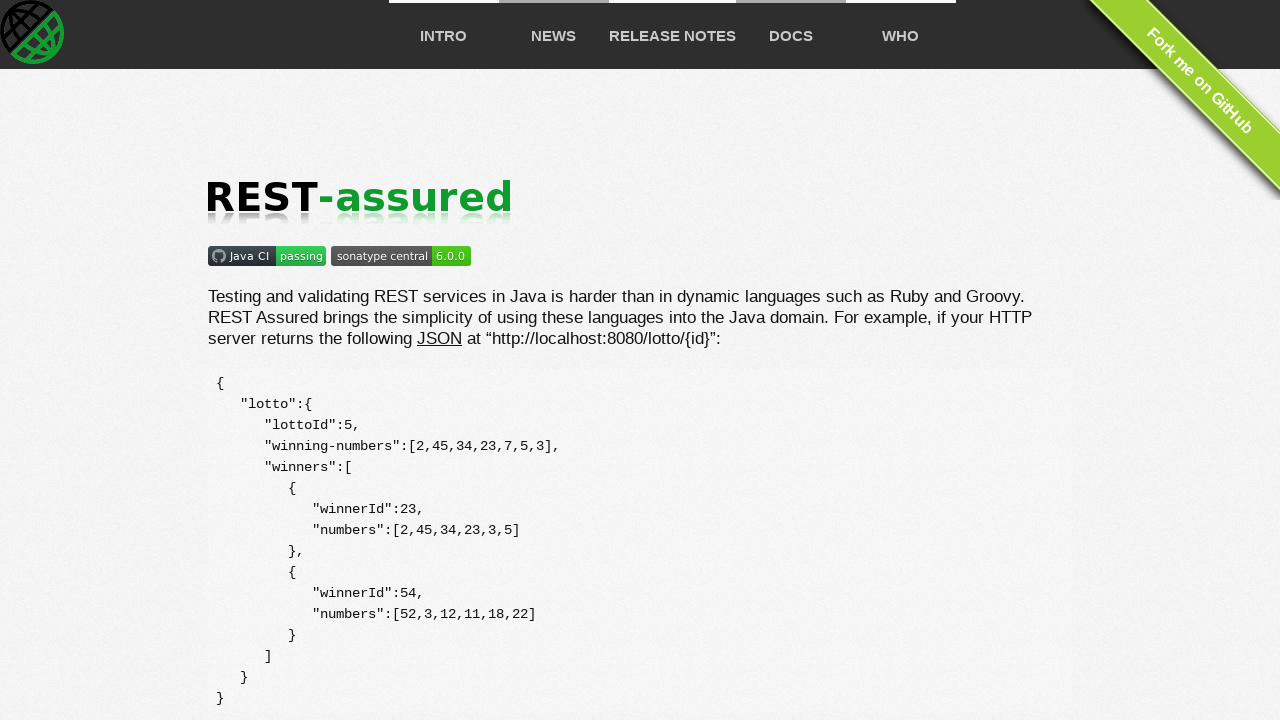

Clicked on the docs menu item at (790, 34) on xpath=//div[@id='main']//li[@class='p-docs']
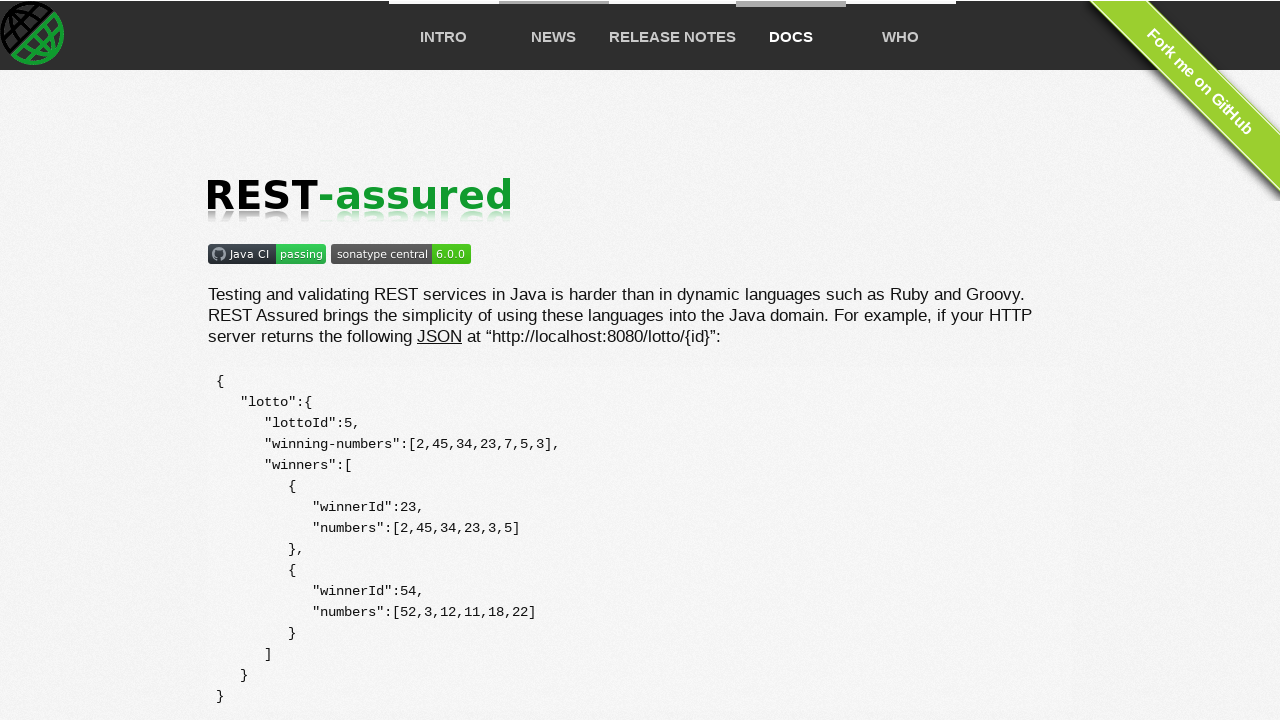

Clicked on the Downloads submenu at (278, 711) on xpath=//div[@id='docs']//a[@href='https://github.com/rest-assured/rest-assured/w
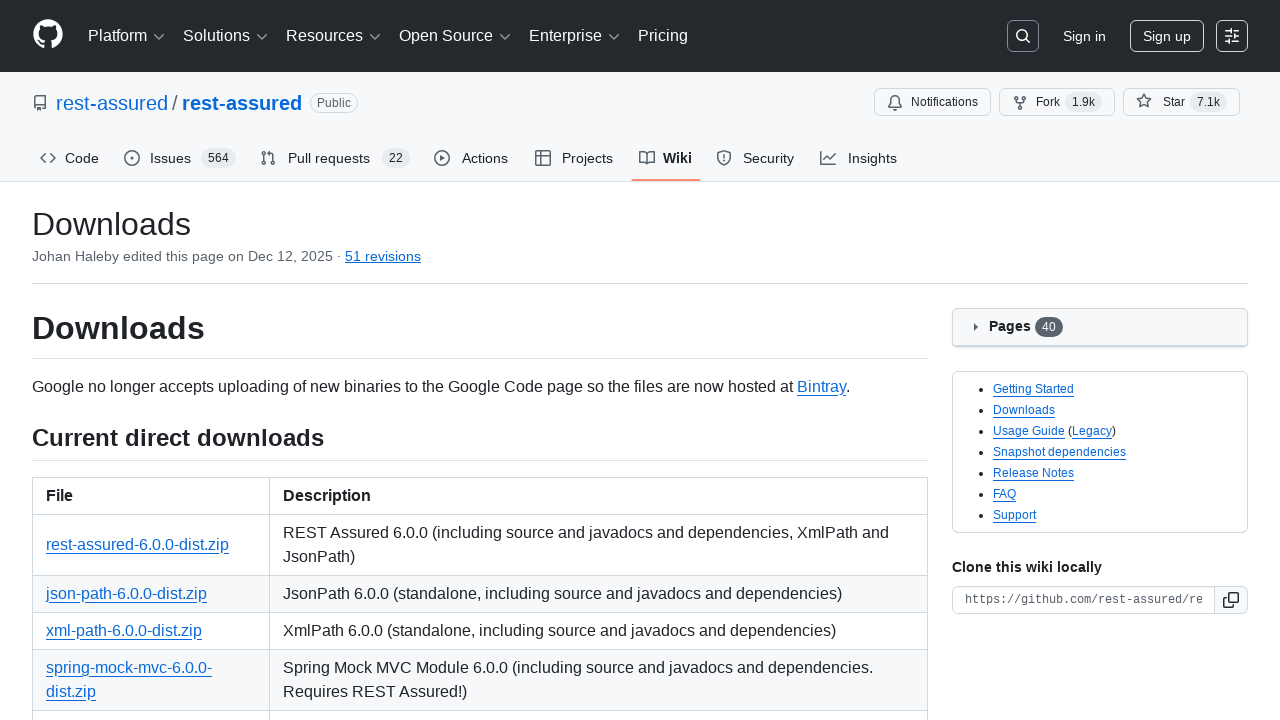

Waited for page title to load
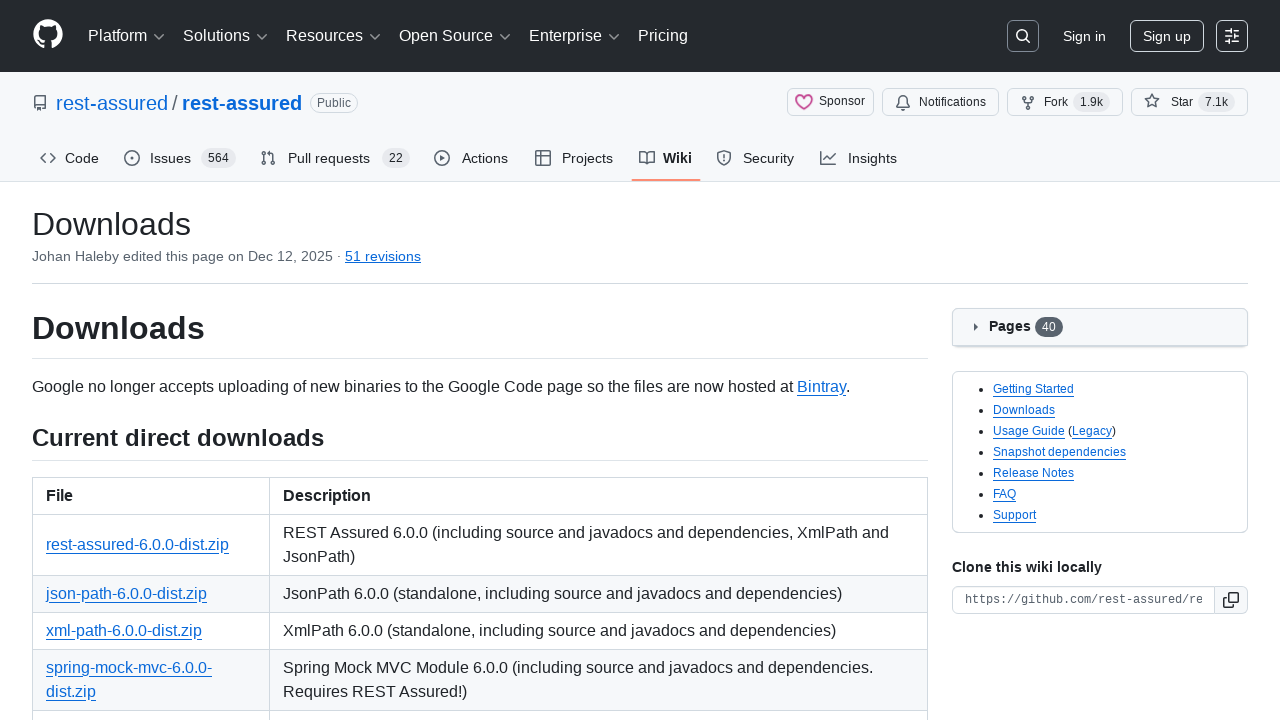

Retrieved page title: 'Downloads'
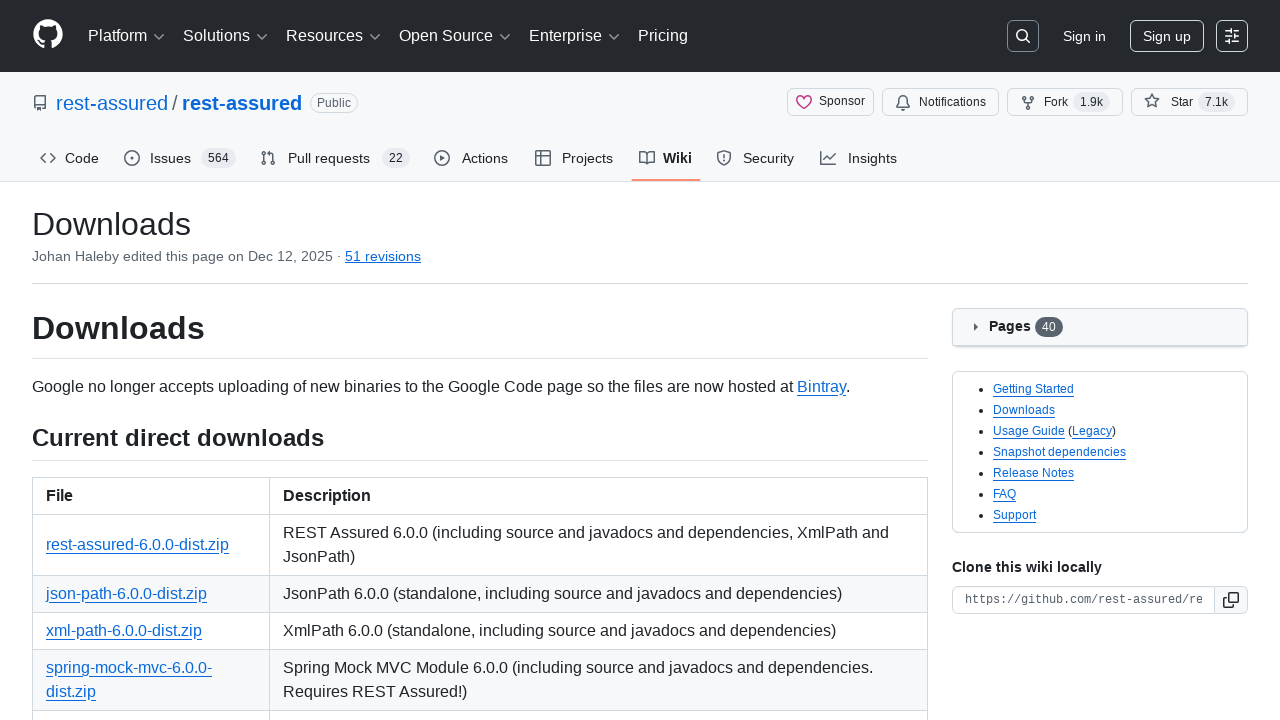

Verified page title is 'Downloads'
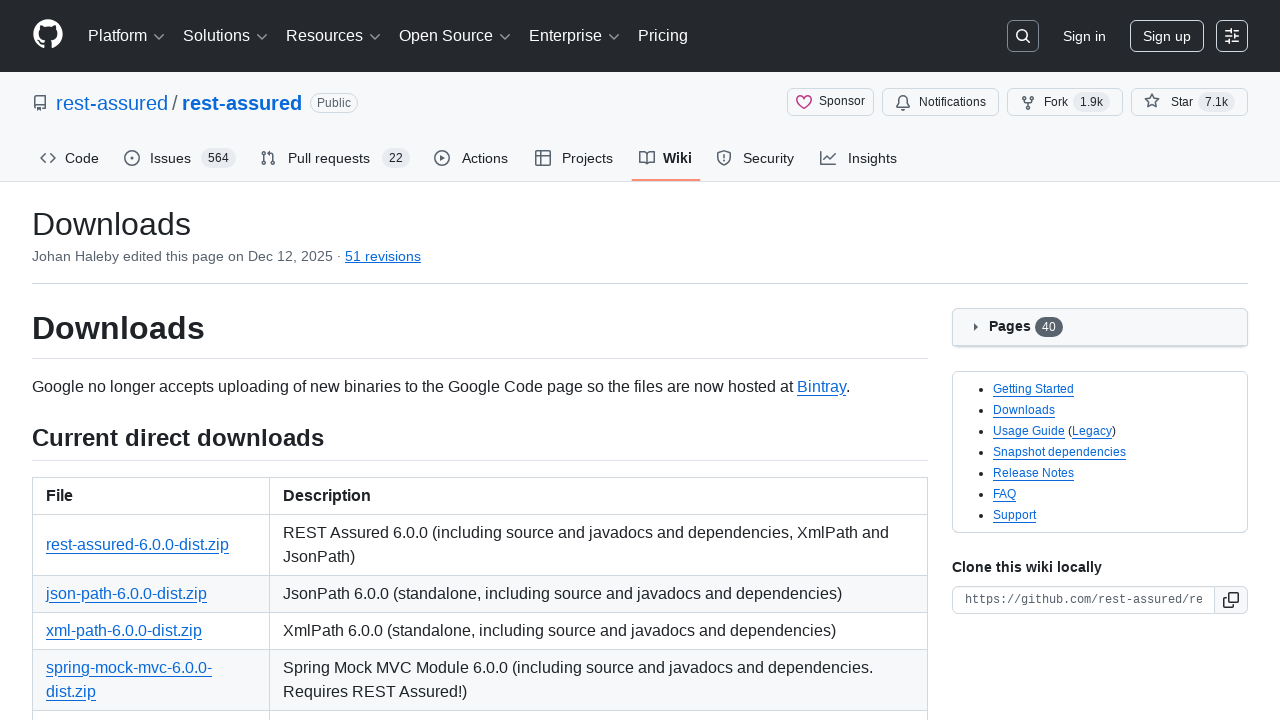

Retrieved current URL: https://github.com/rest-assured/rest-assured/wiki/Downloads
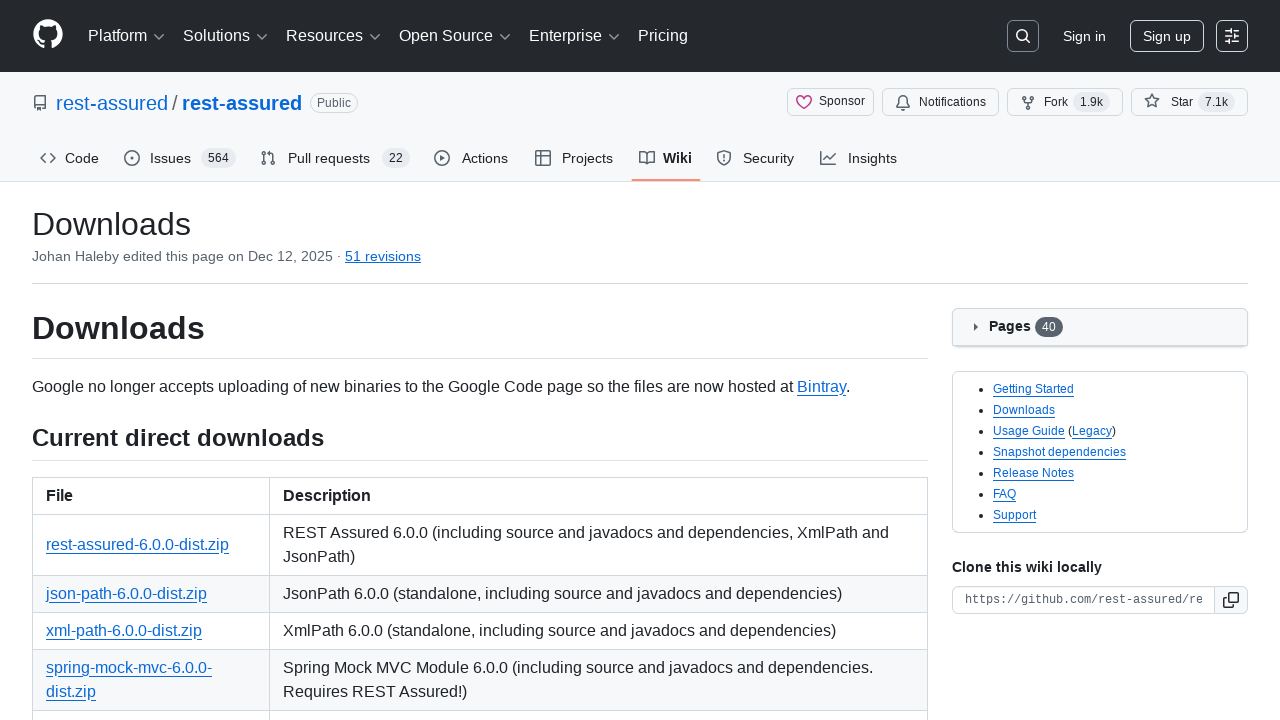

Verified URL is the Downloads page
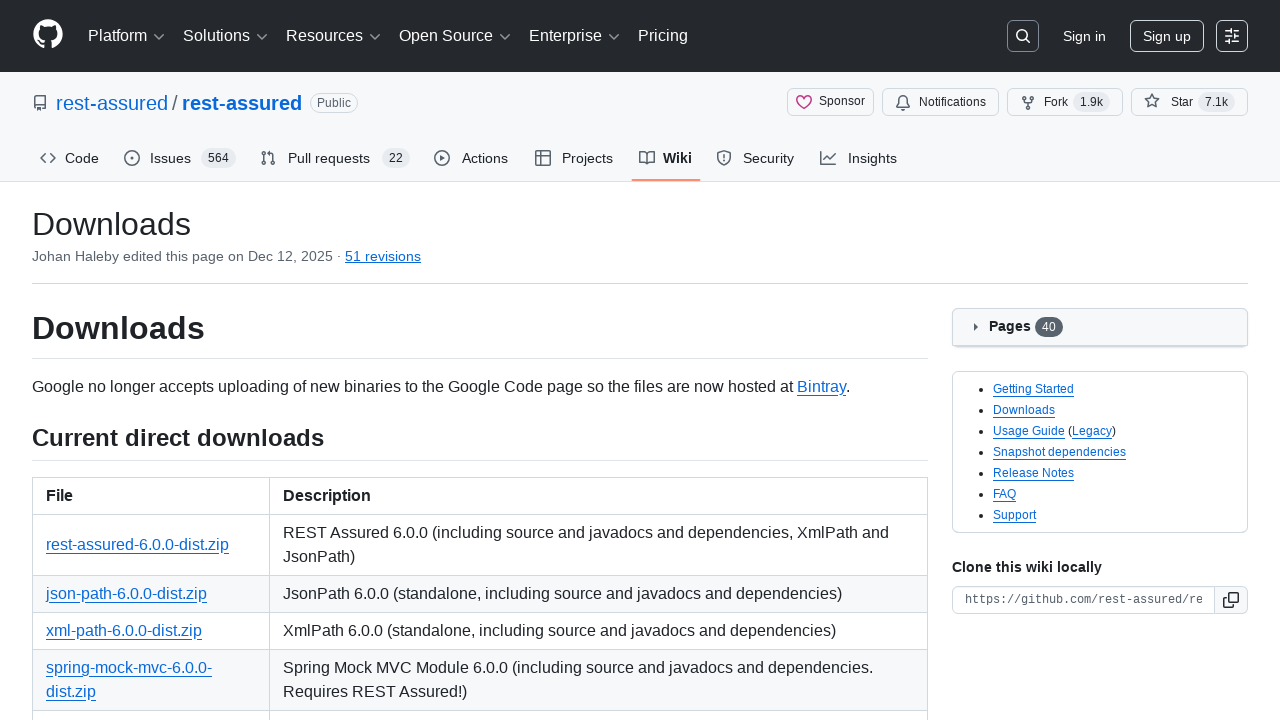

Waited for table to be present on the page
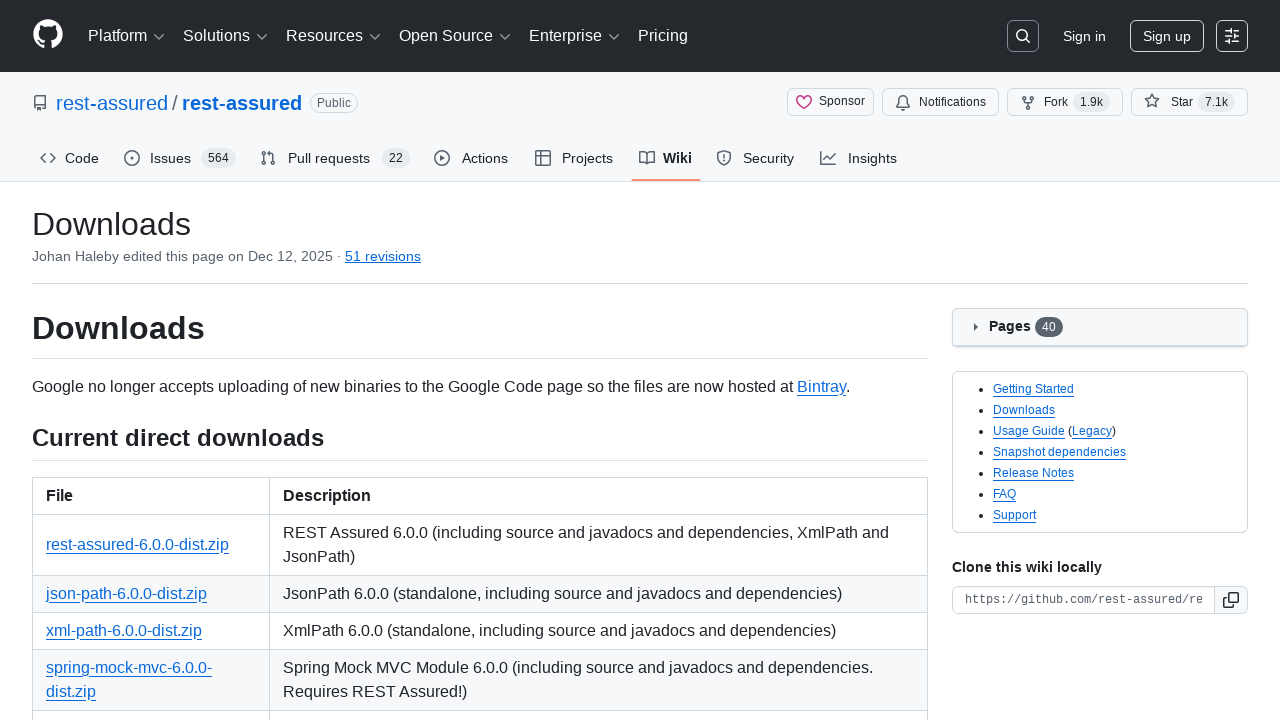

Counted table headers (columns): 2
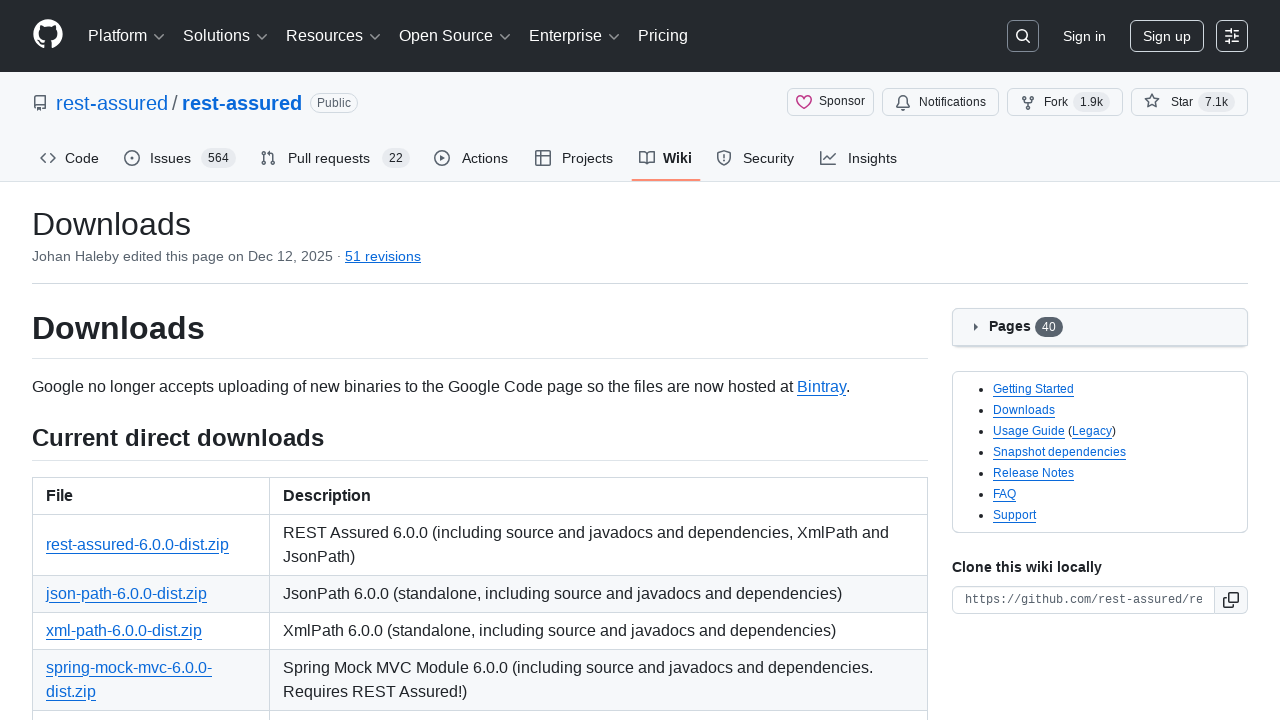

Verified table has exactly 2 columns
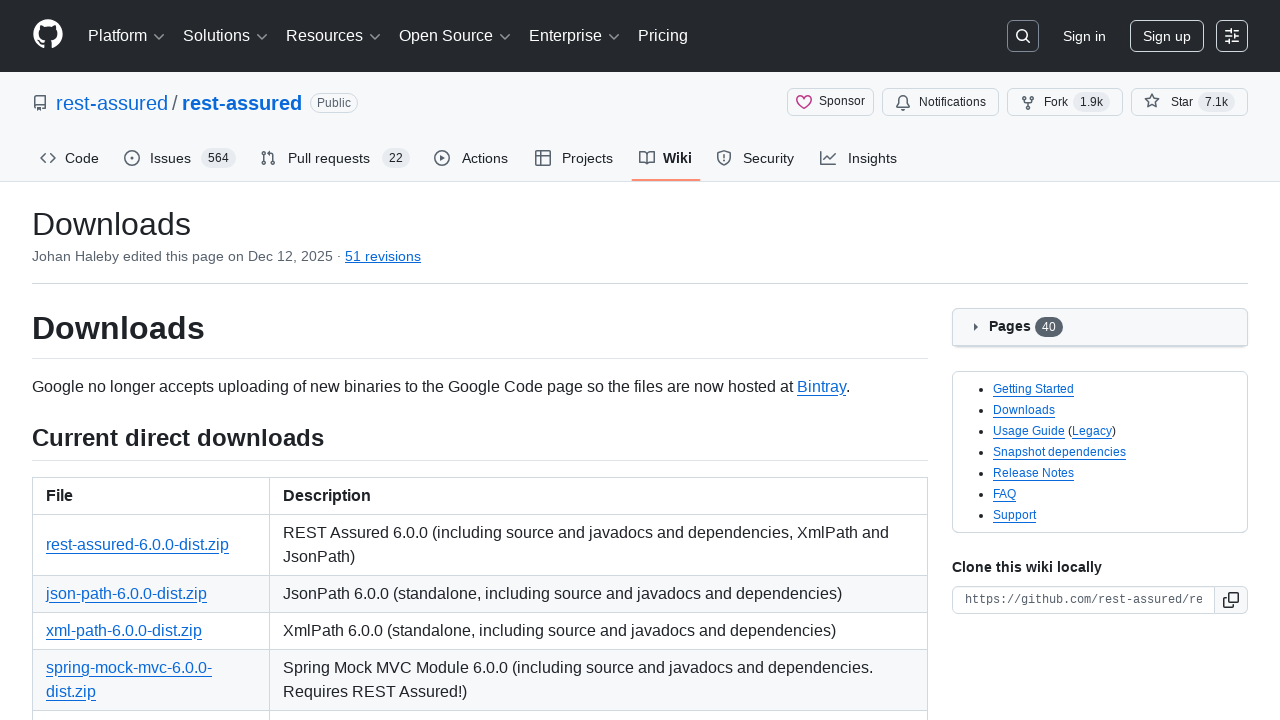

Counted table rows: 8
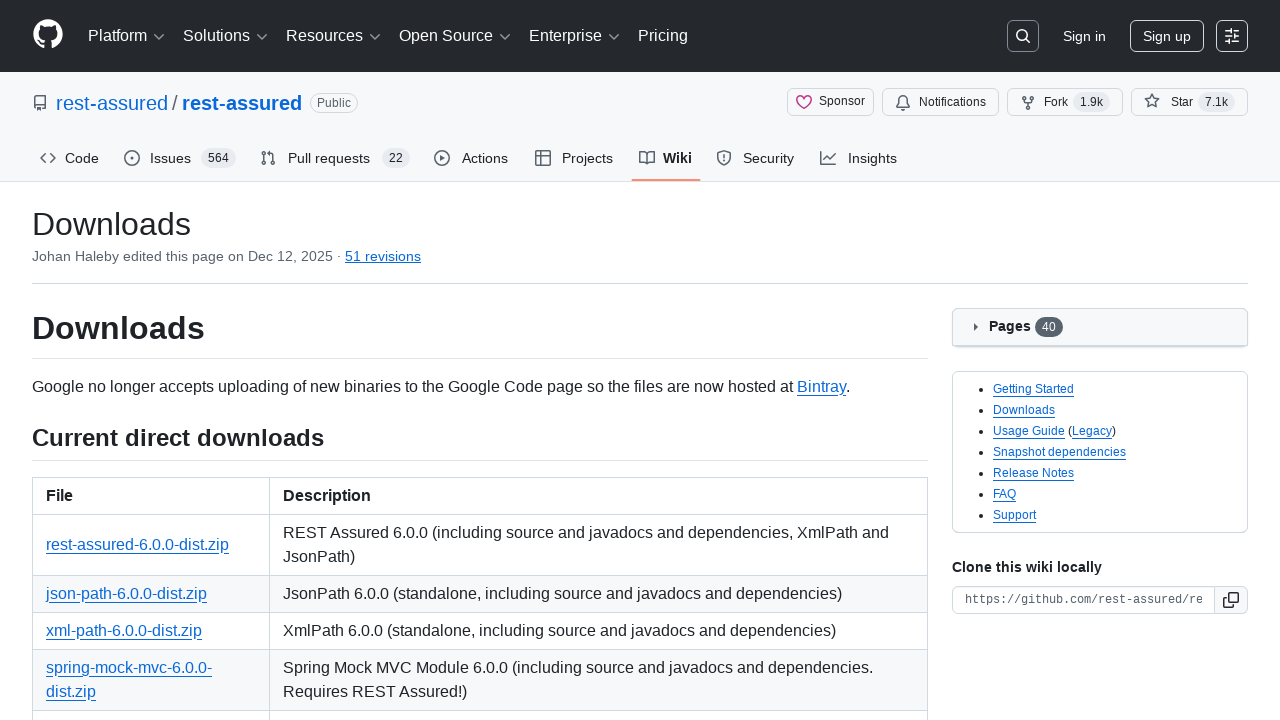

Verified table has exactly 8 rows
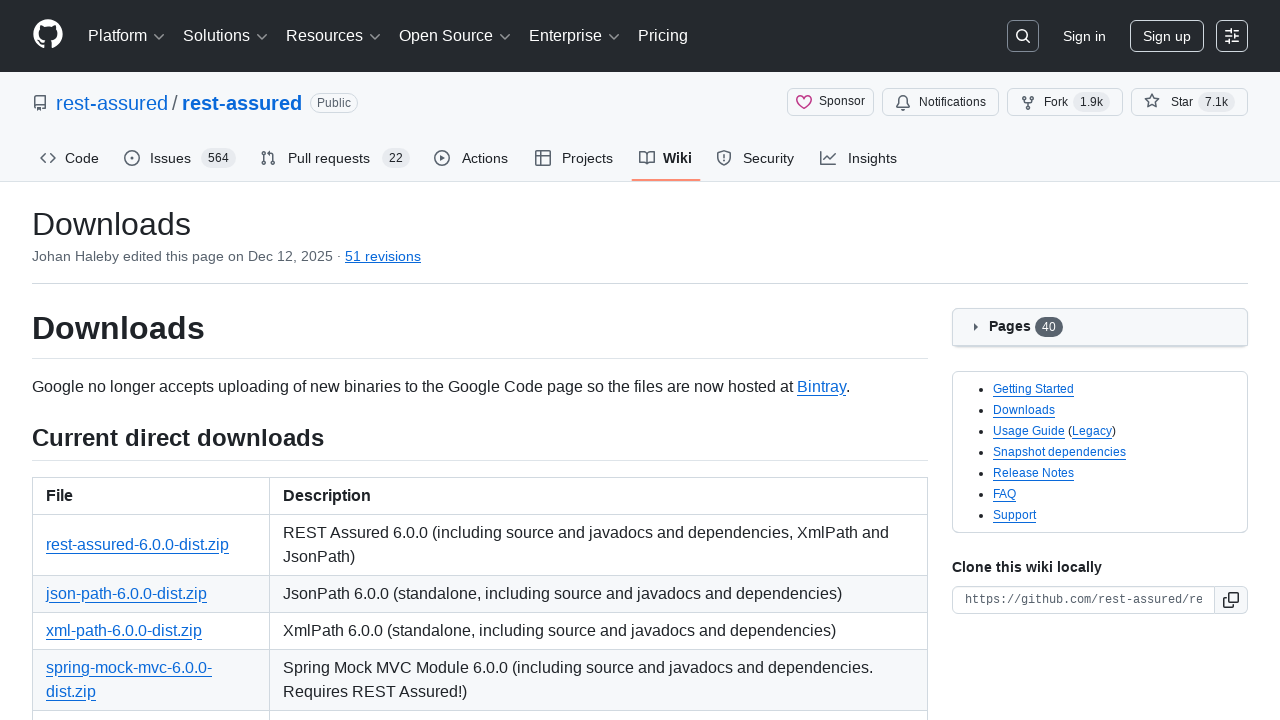

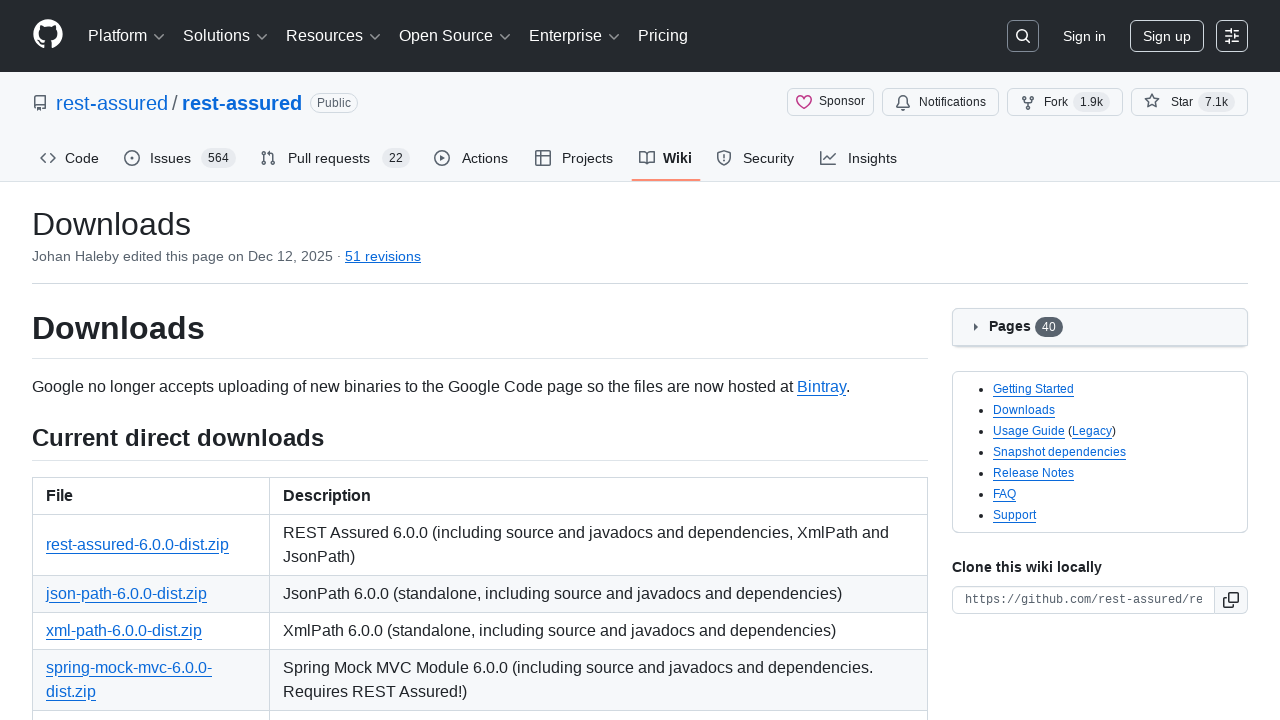